Tests that new items are appended to the bottom of the list by creating 4 todos

Starting URL: https://demo.playwright.dev/todomvc

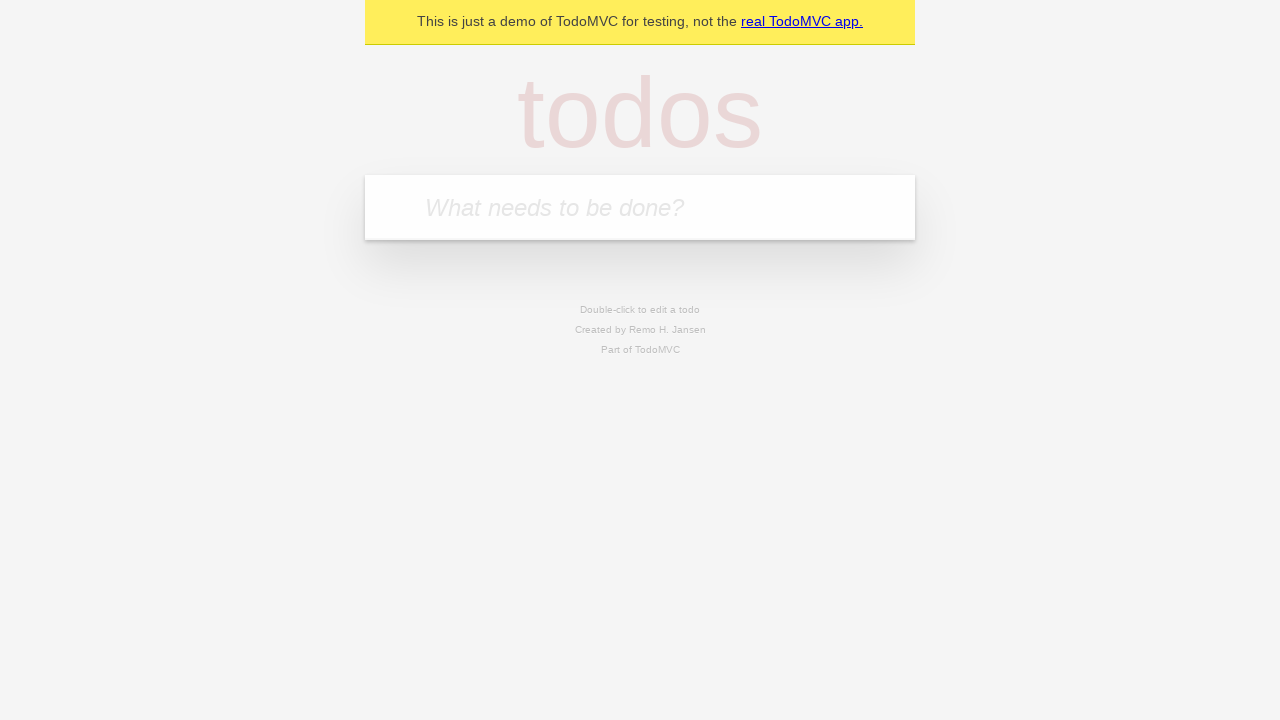

Located the todo input field
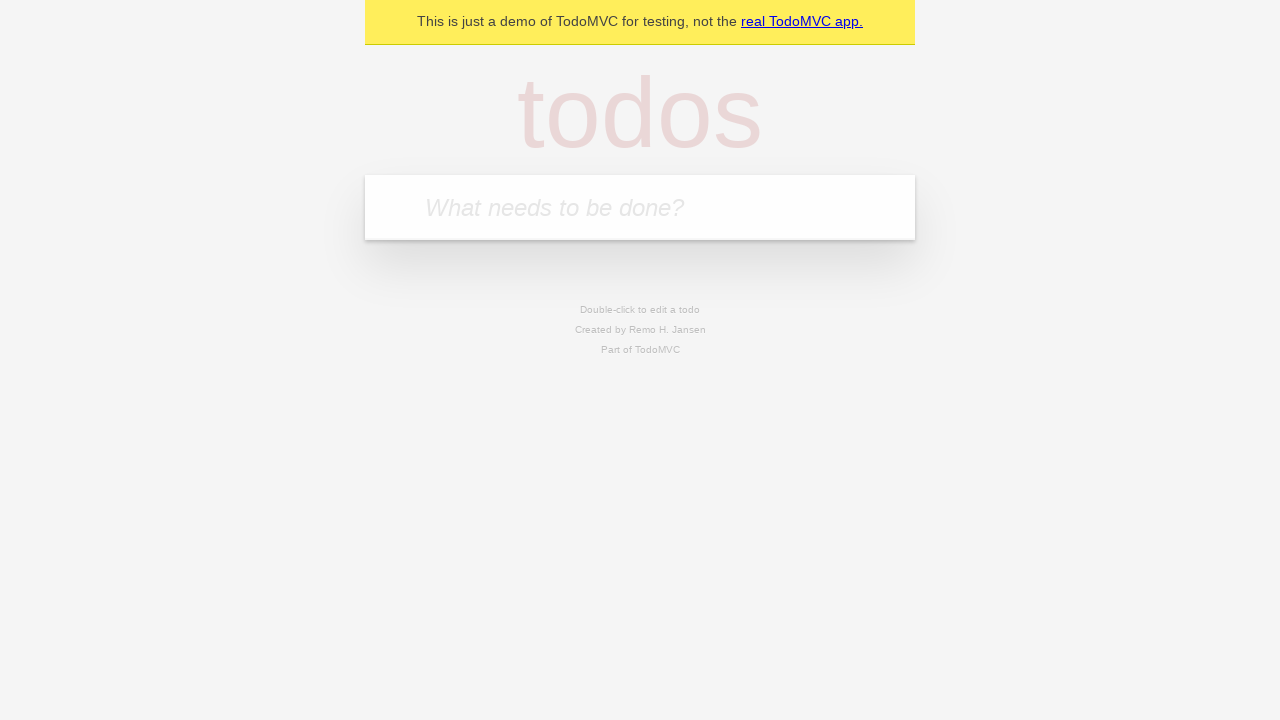

Filled todo input with 'buy some cheese' on internal:attr=[placeholder="What needs to be done?"i]
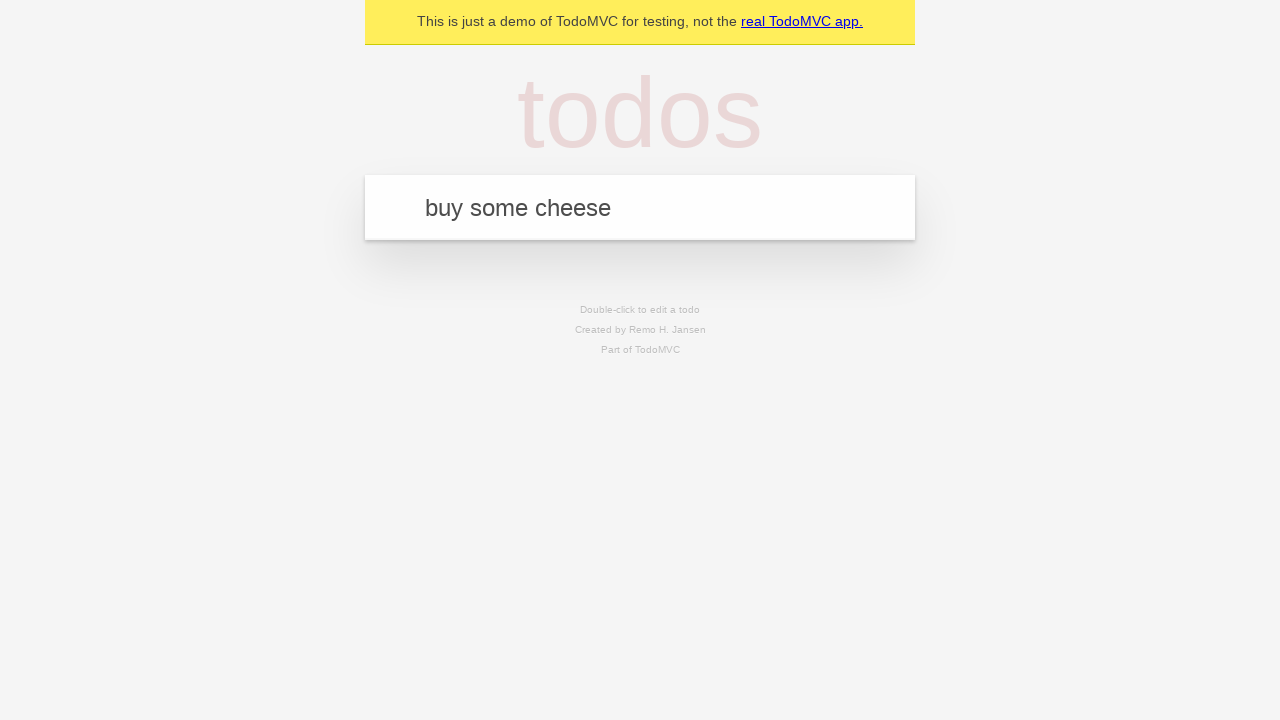

Pressed Enter to add todo 'buy some cheese' on internal:attr=[placeholder="What needs to be done?"i]
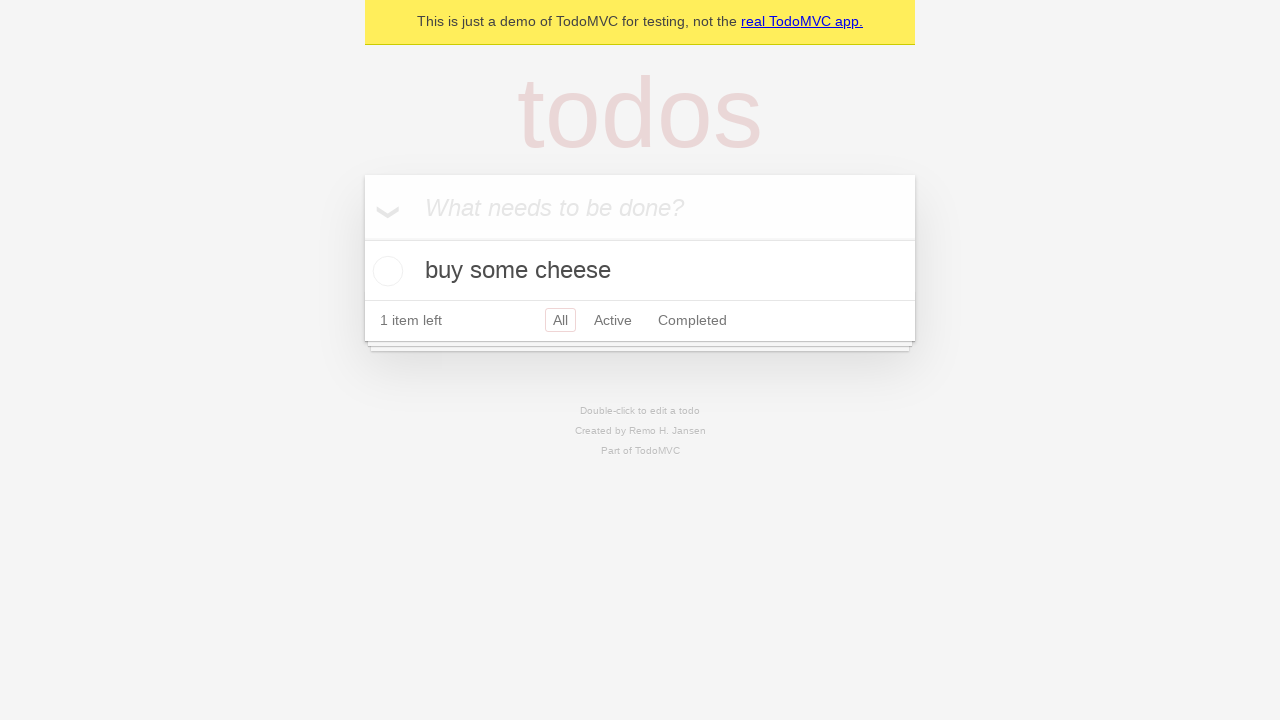

Filled todo input with 'feed the cat' on internal:attr=[placeholder="What needs to be done?"i]
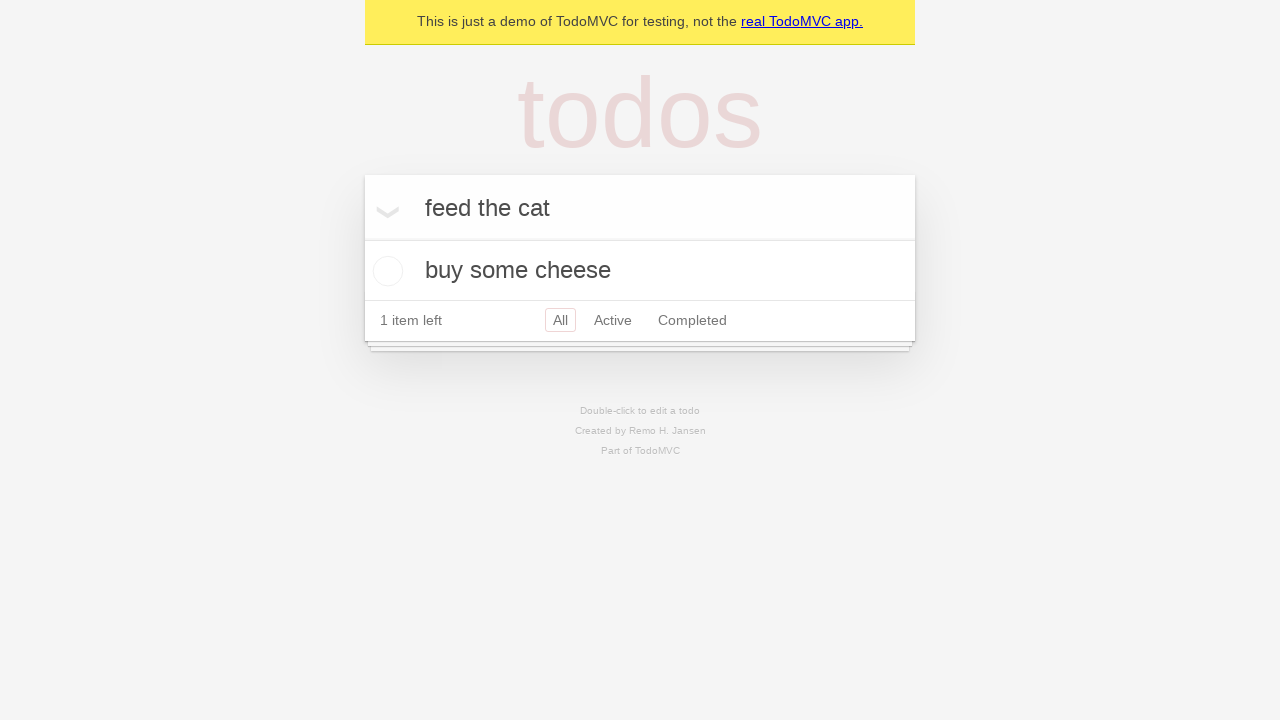

Pressed Enter to add todo 'feed the cat' on internal:attr=[placeholder="What needs to be done?"i]
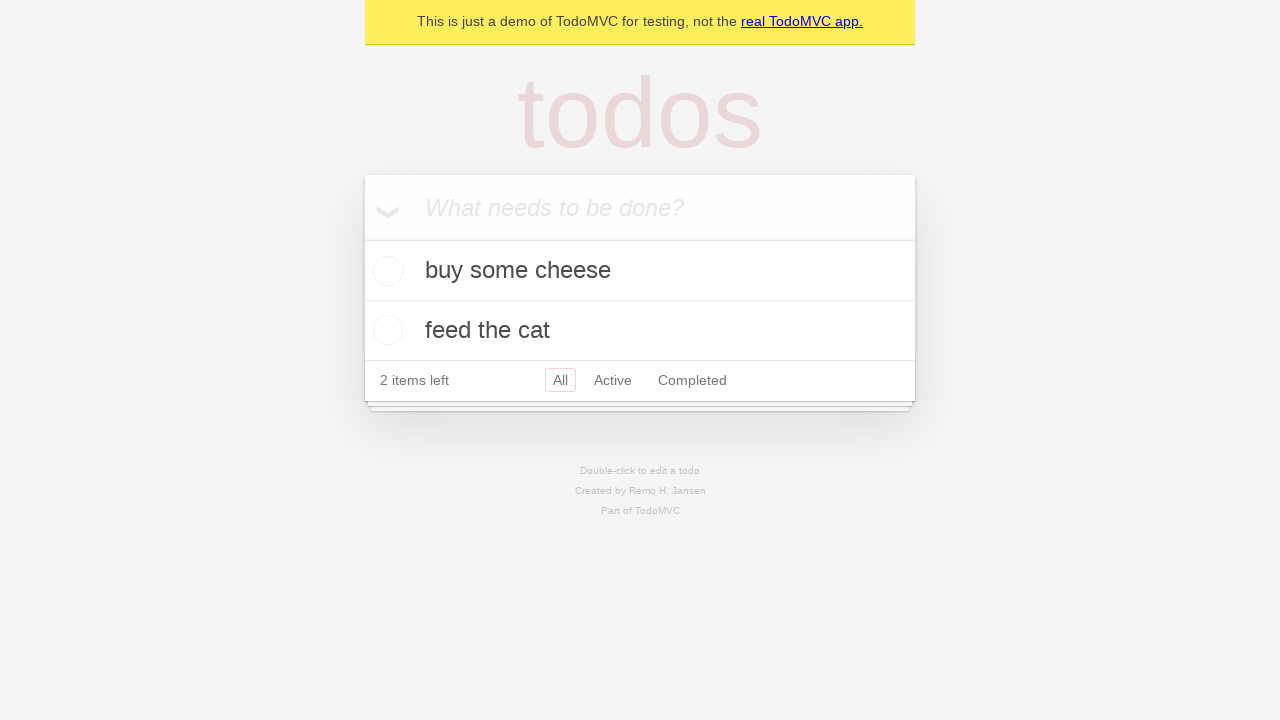

Filled todo input with 'book a doctors appointment' on internal:attr=[placeholder="What needs to be done?"i]
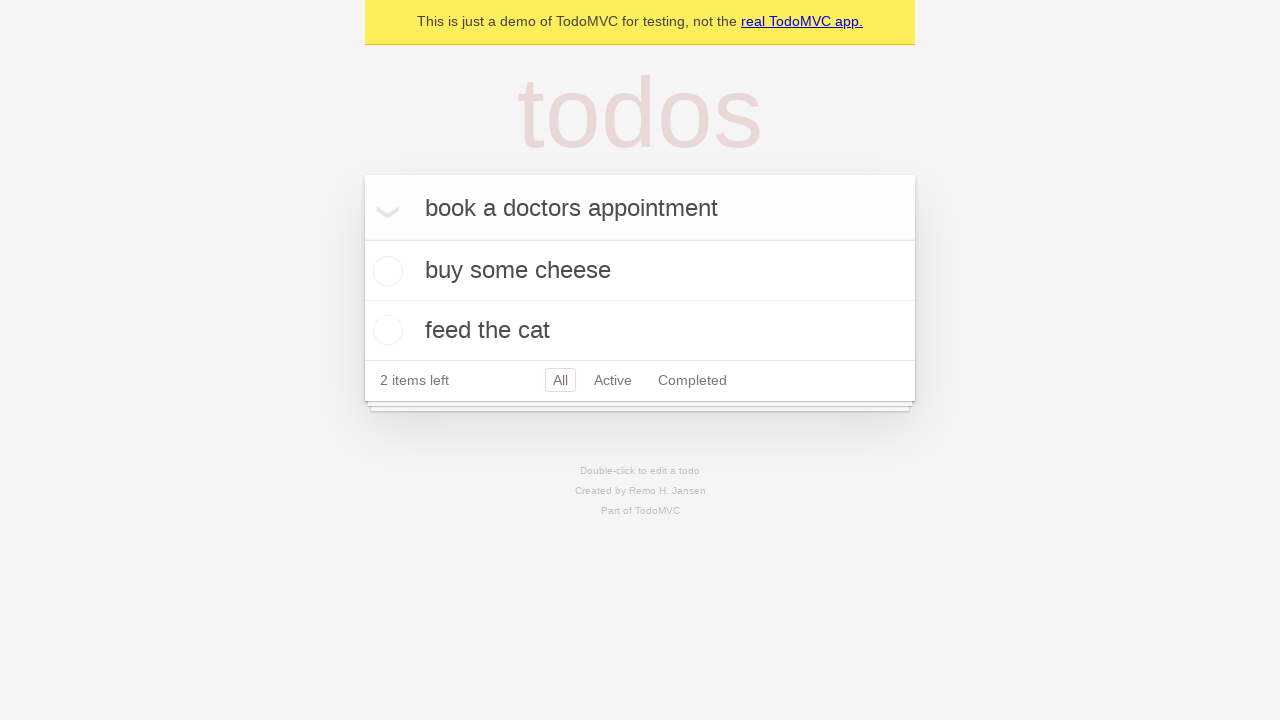

Pressed Enter to add todo 'book a doctors appointment' on internal:attr=[placeholder="What needs to be done?"i]
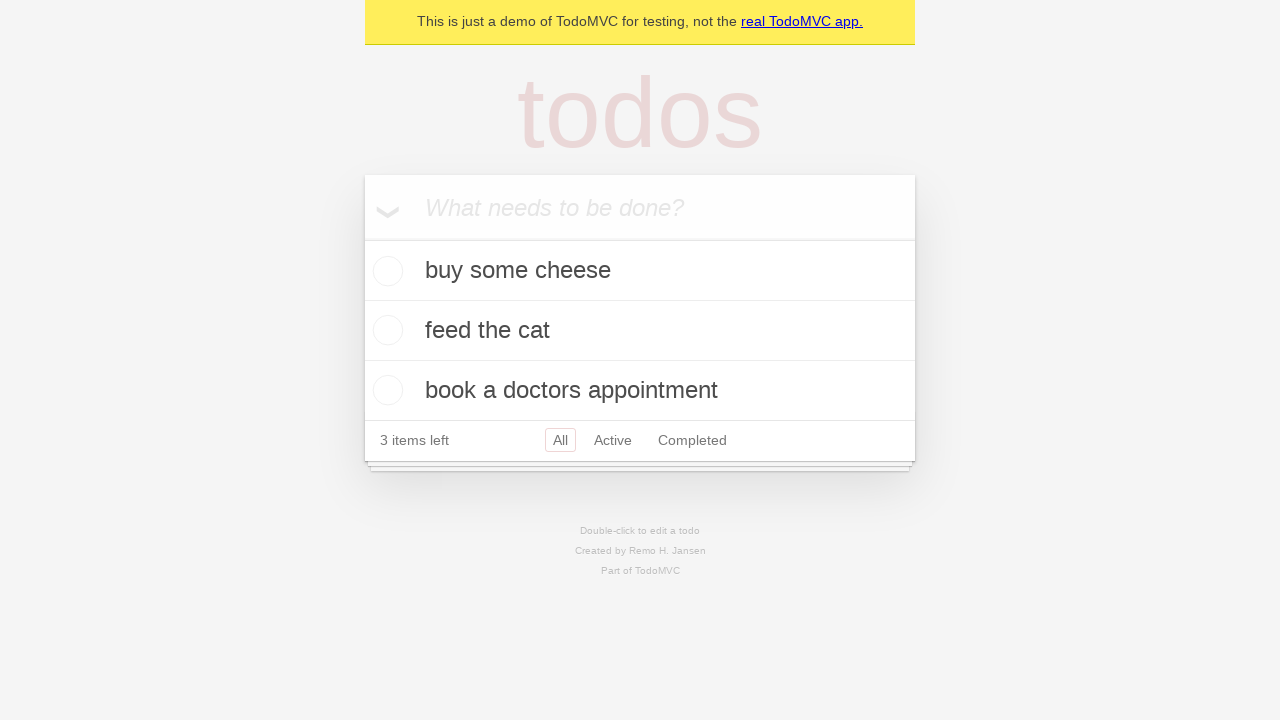

Filled todo input with 'book a doctors appointments' on internal:attr=[placeholder="What needs to be done?"i]
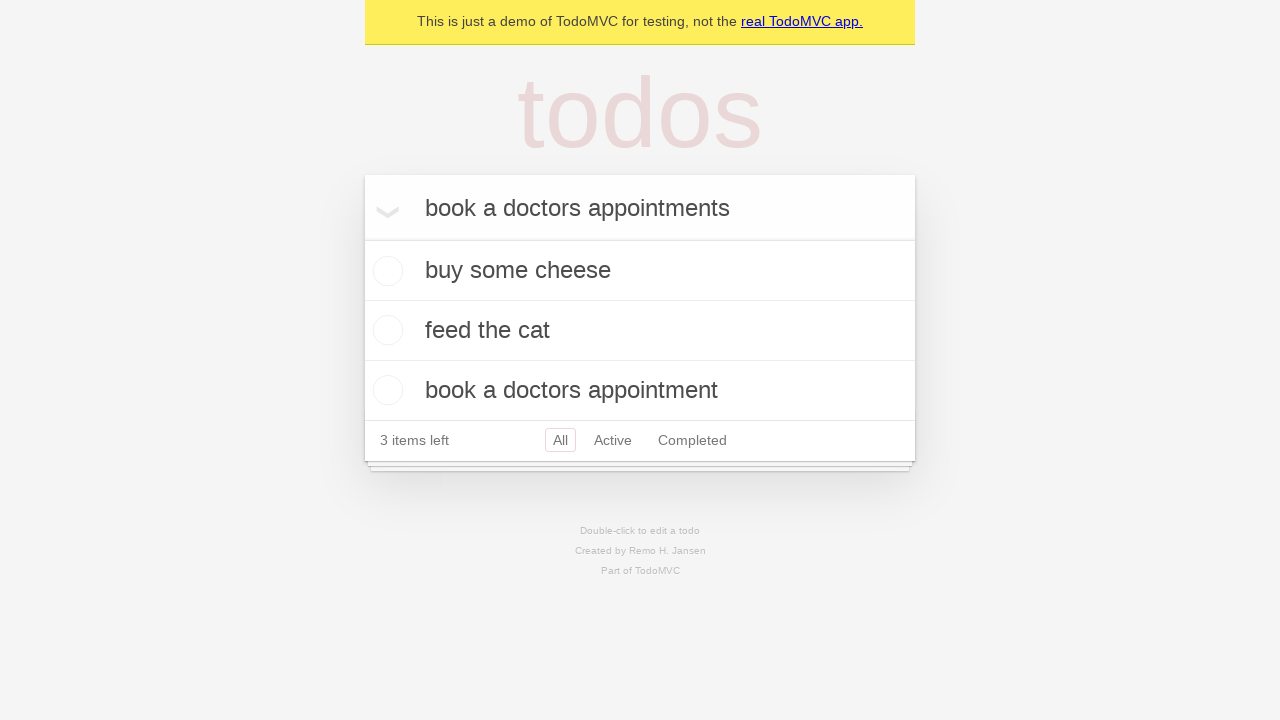

Pressed Enter to add todo 'book a doctors appointments' on internal:attr=[placeholder="What needs to be done?"i]
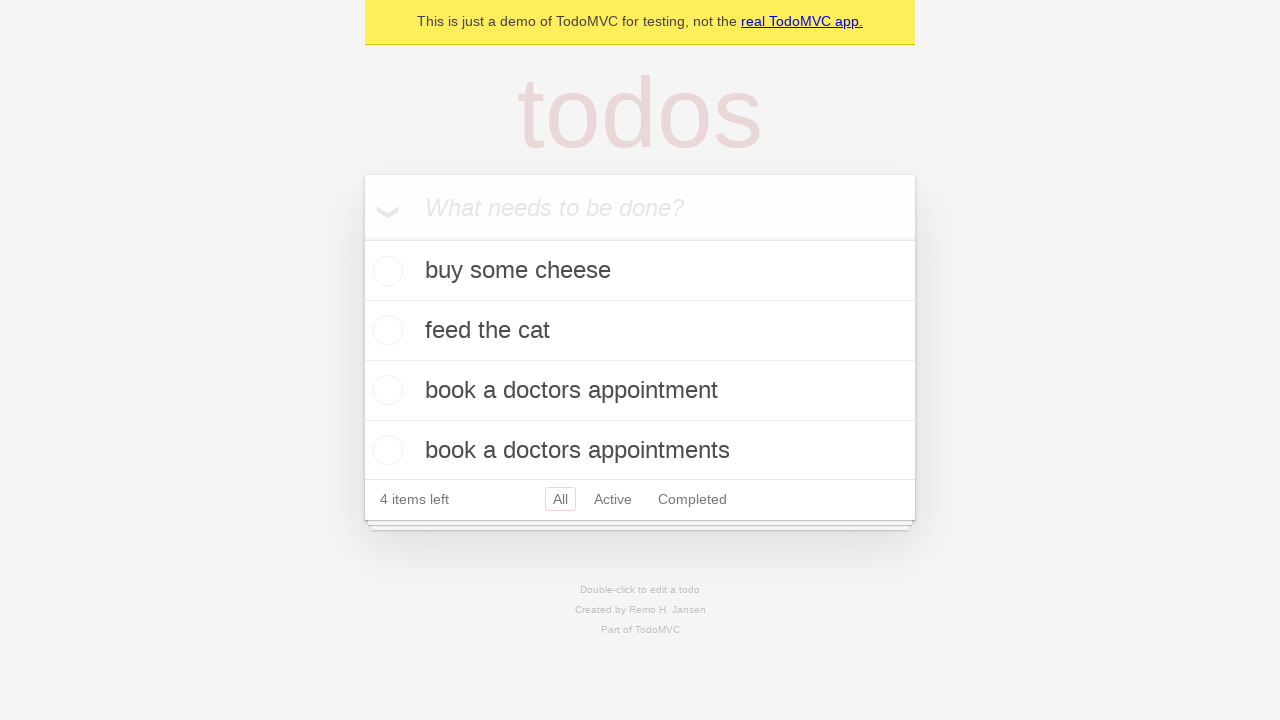

All 4 todos have been added and todo counter is visible
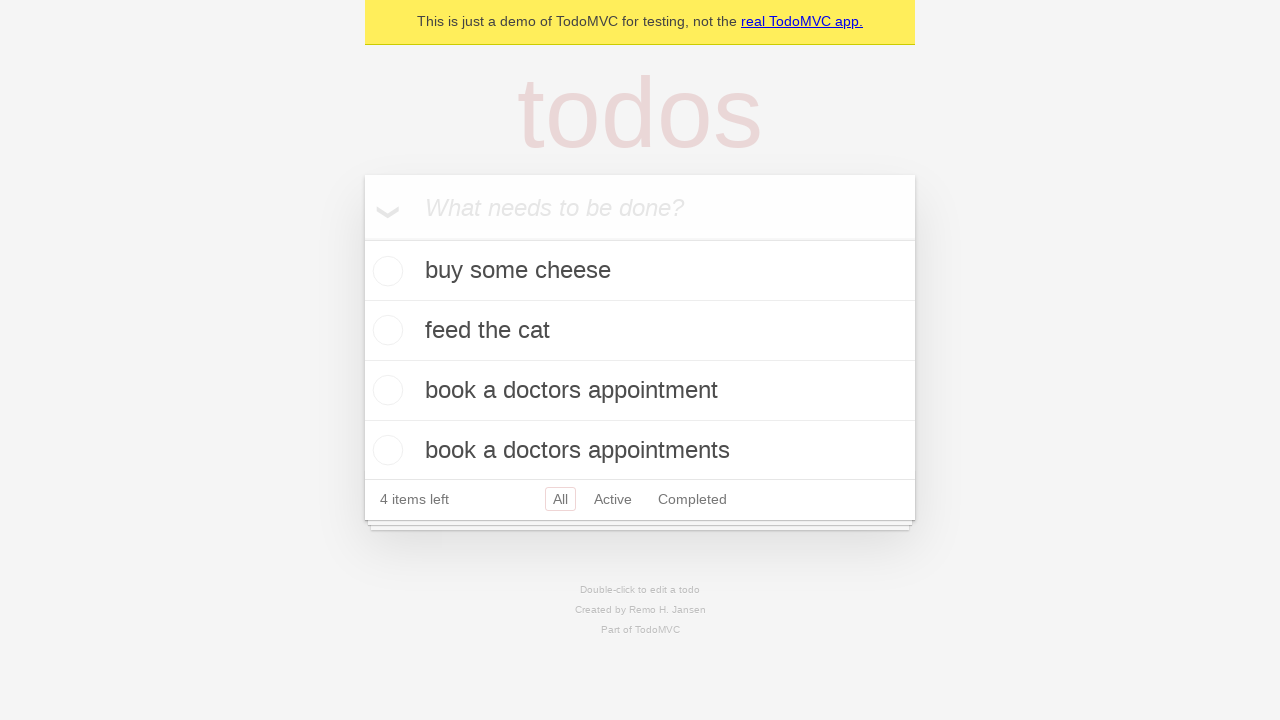

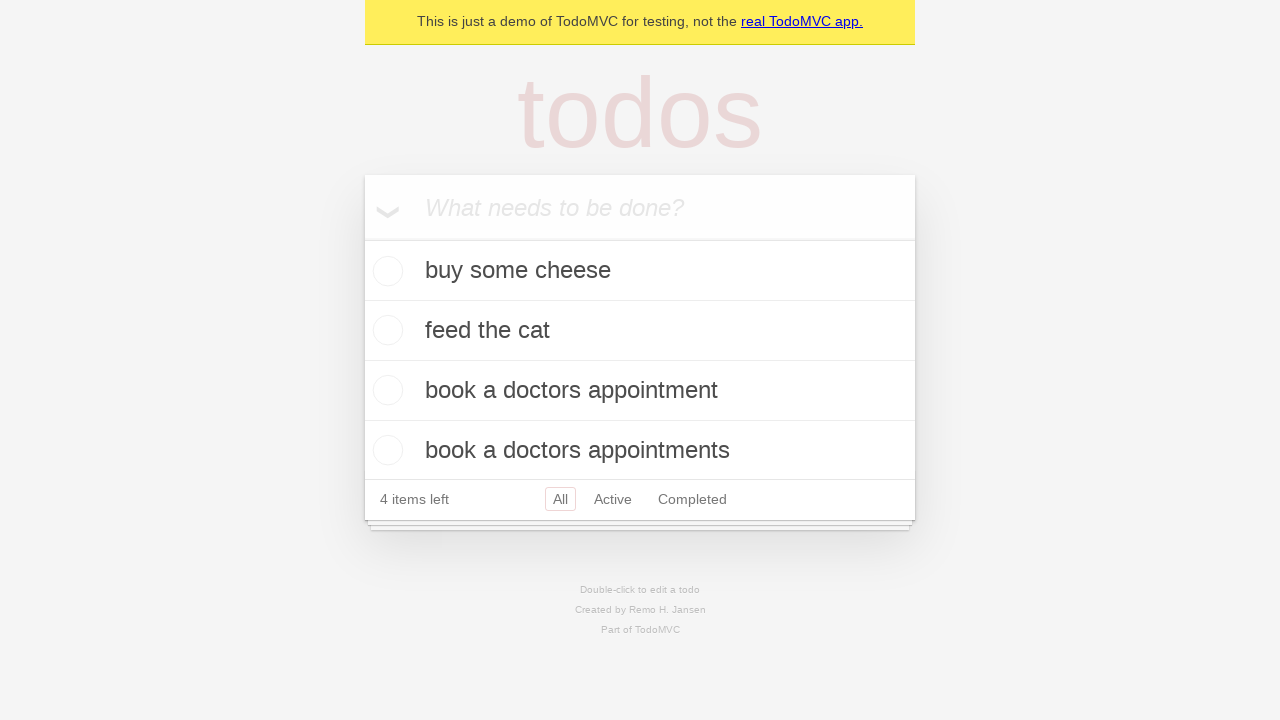